Tests drag and drop functionality by dragging three food items (fried chicken, hamburger, and ice cream) from a menu to a plate area

Starting URL: https://kitchen.applitools.com/ingredients/drag-and-drop

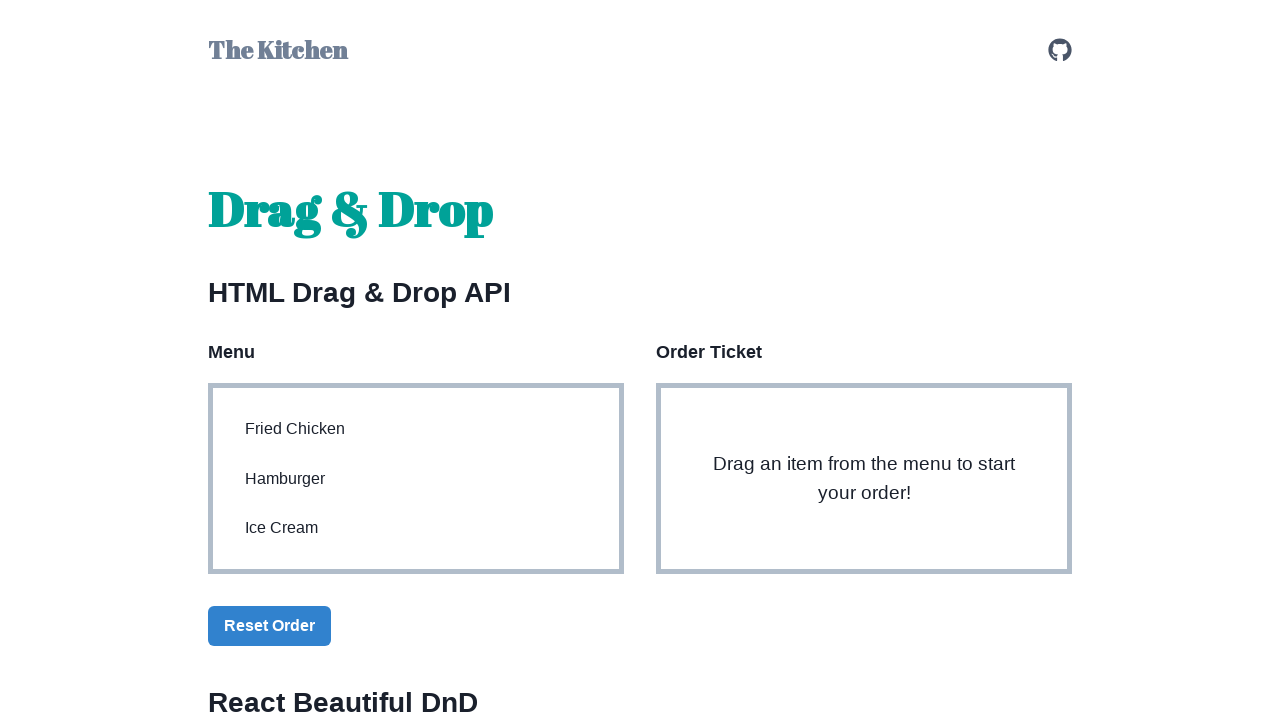

Dragged fried chicken from menu to plate at (864, 479)
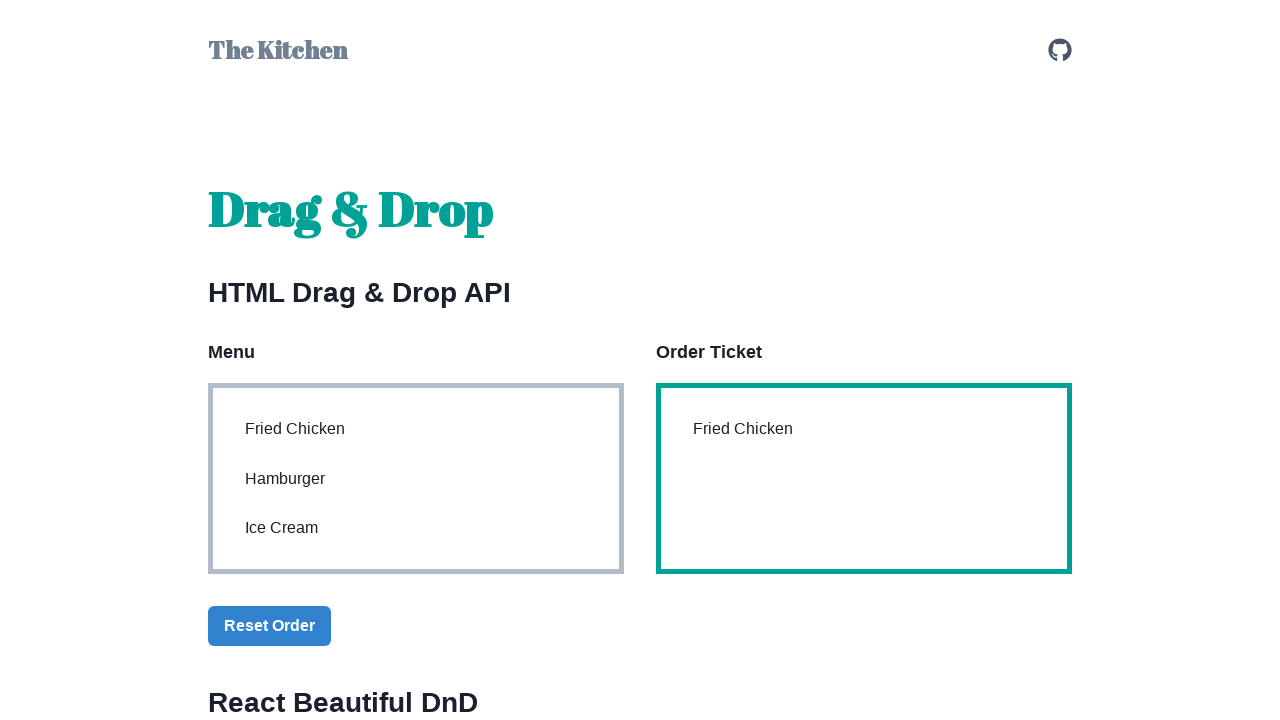

Dragged hamburger from menu to plate at (864, 479)
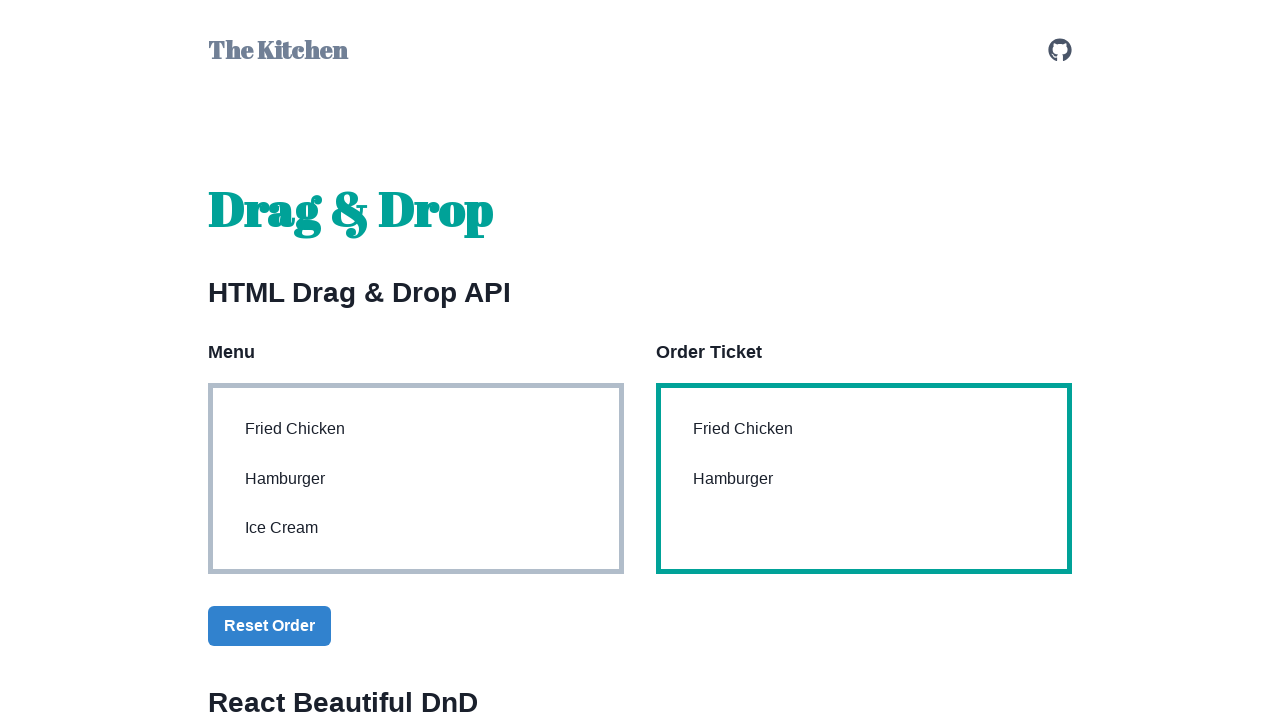

Dragged ice cream from menu to plate at (864, 479)
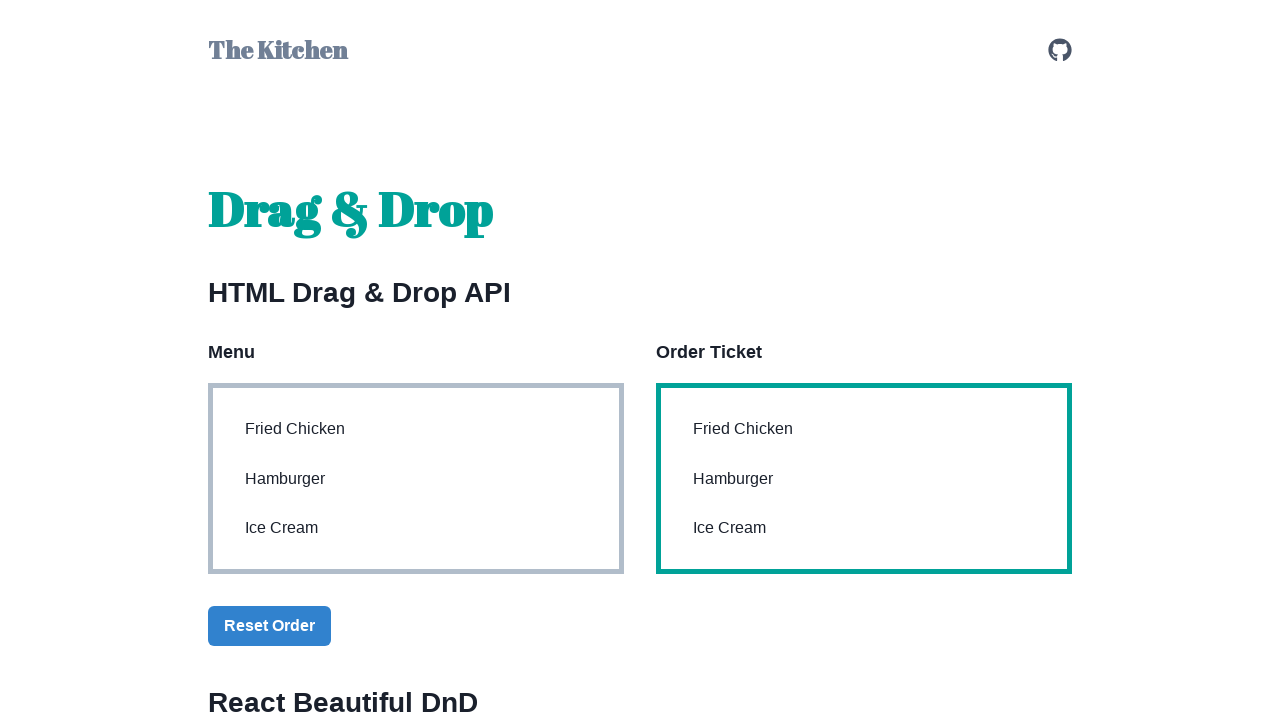

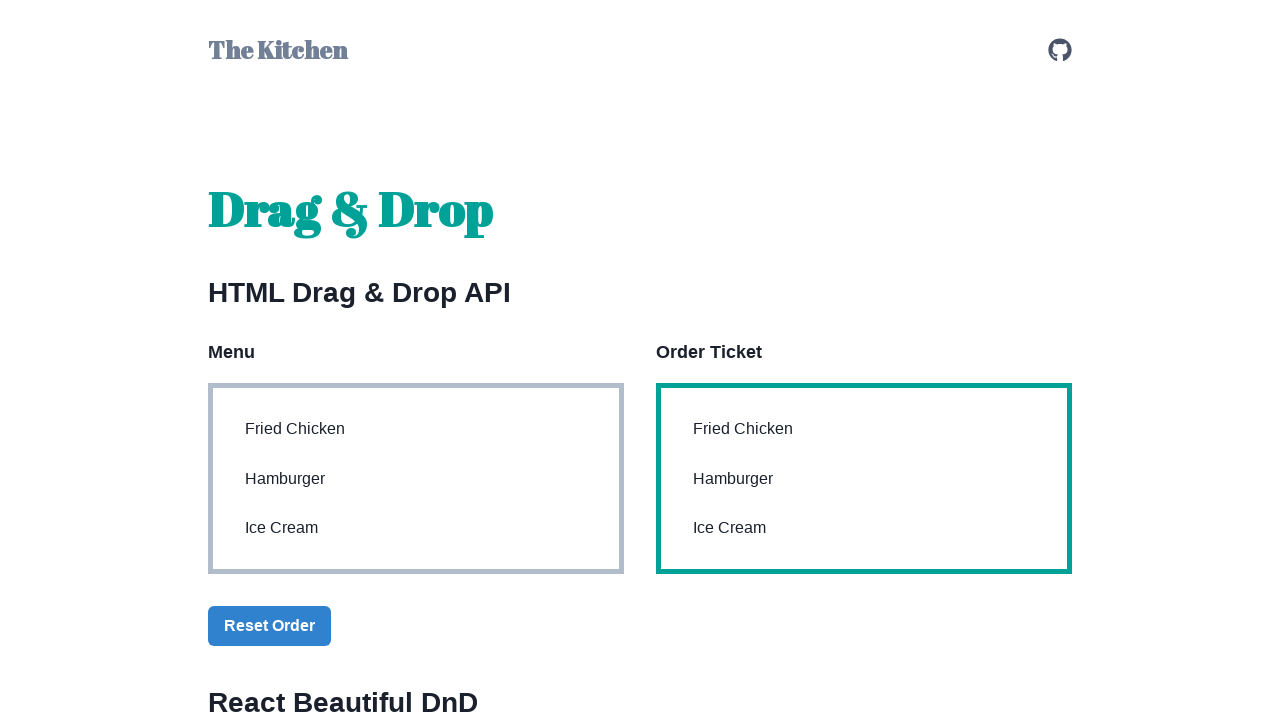